Tests JavaScript confirm alert handling by clicking a button that triggers a confirm dialog and accepting it

Starting URL: https://v1.training-support.net/selenium/javascript-alerts

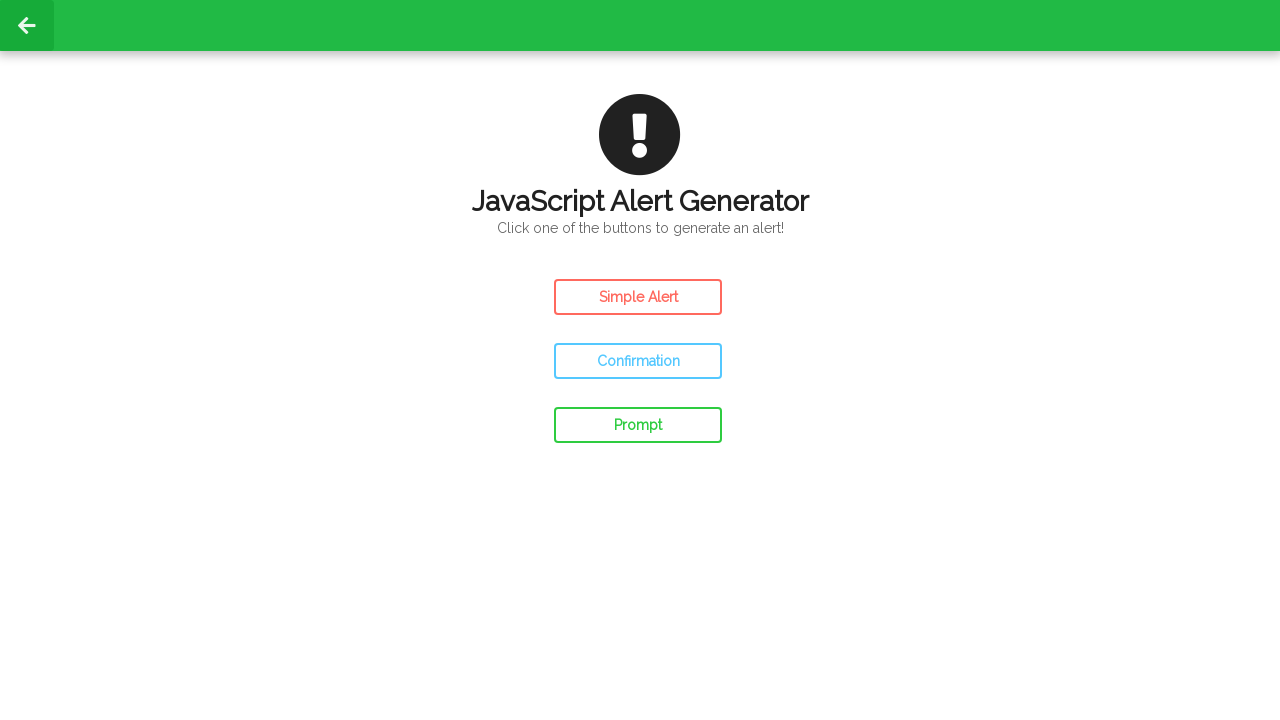

Set up dialog handler to automatically accept confirm dialogs
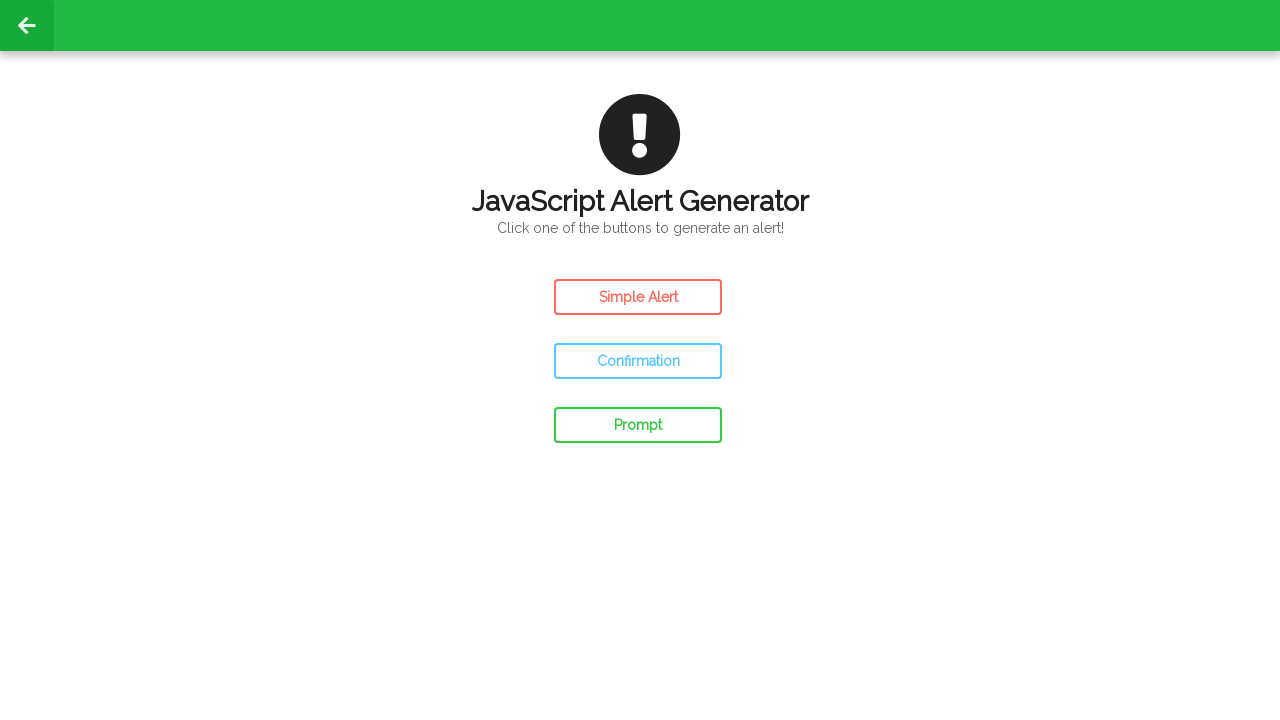

Clicked confirm button to trigger JavaScript confirm alert at (638, 361) on #confirm
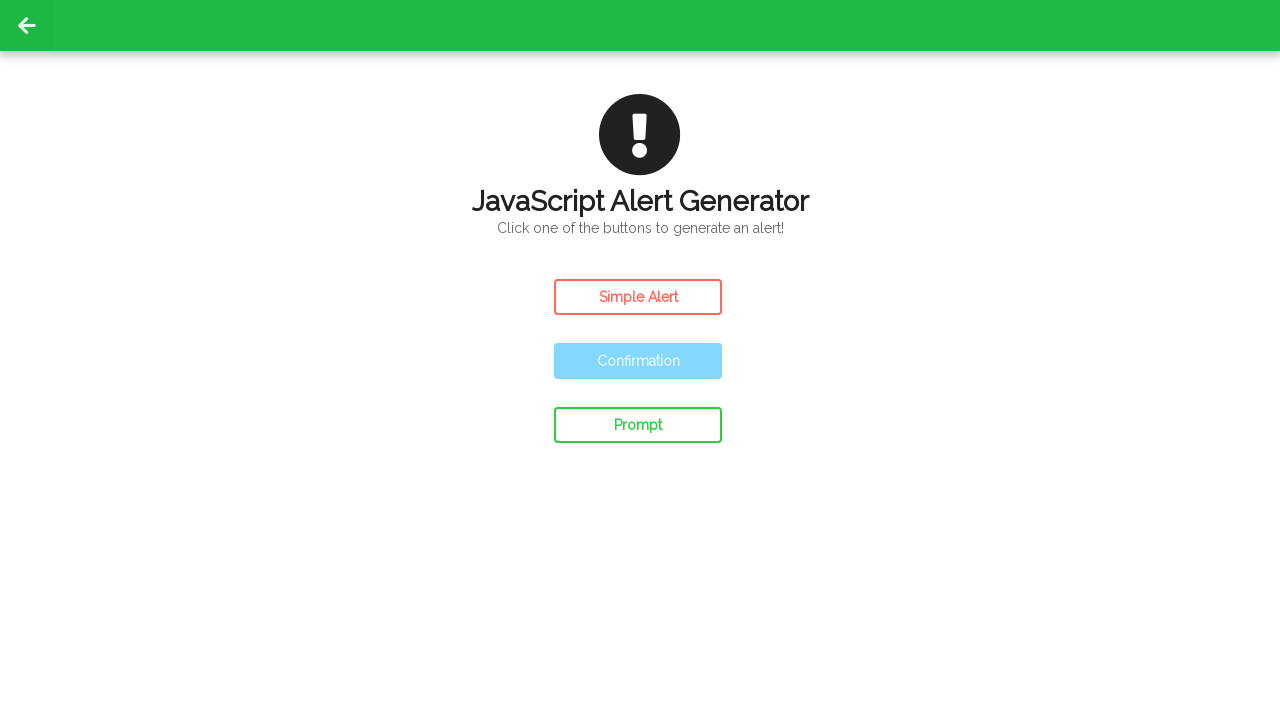

Waited 500ms for dialog interaction to complete
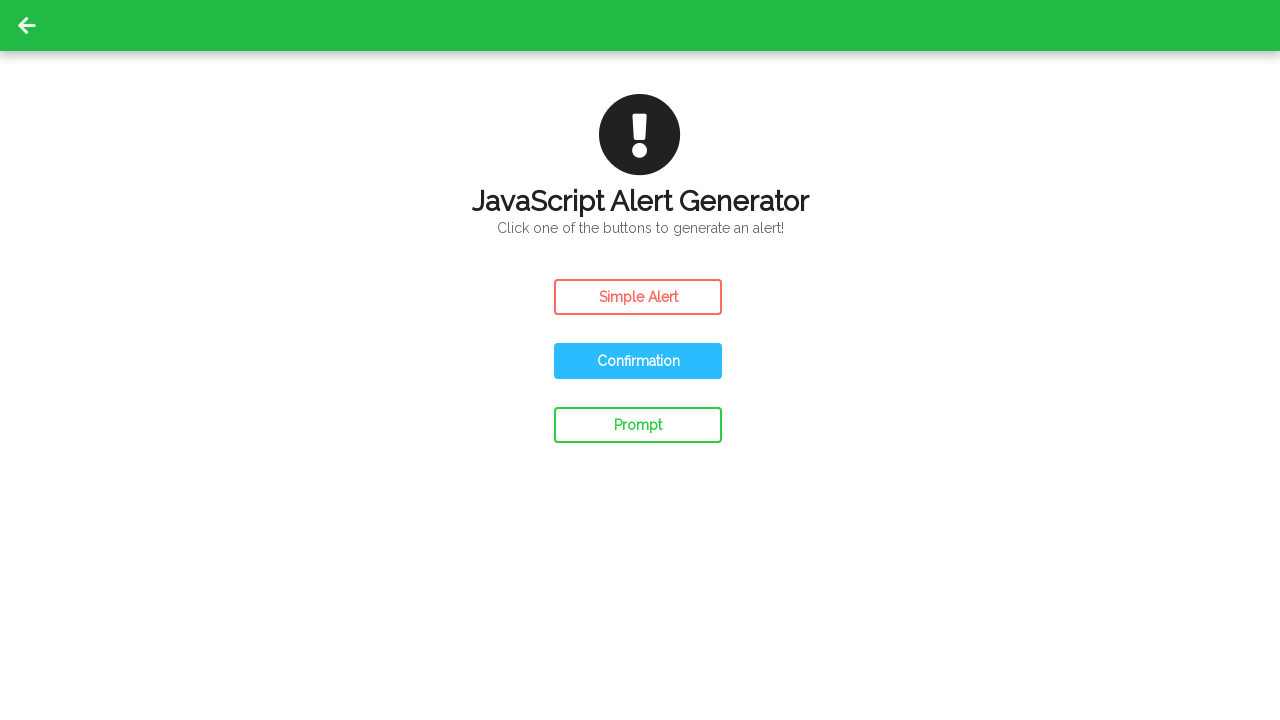

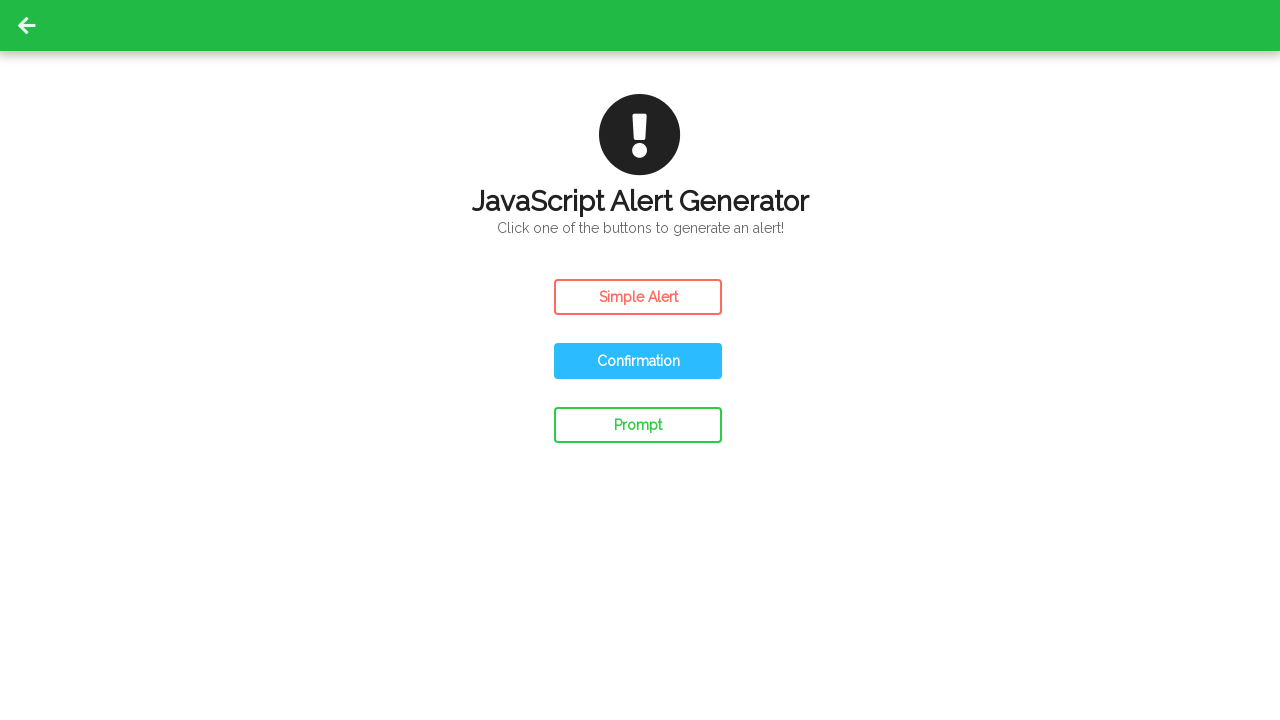